Tests filtering products by Android theme and verifies the filter is applied

Starting URL: http://practice.automationtesting.in

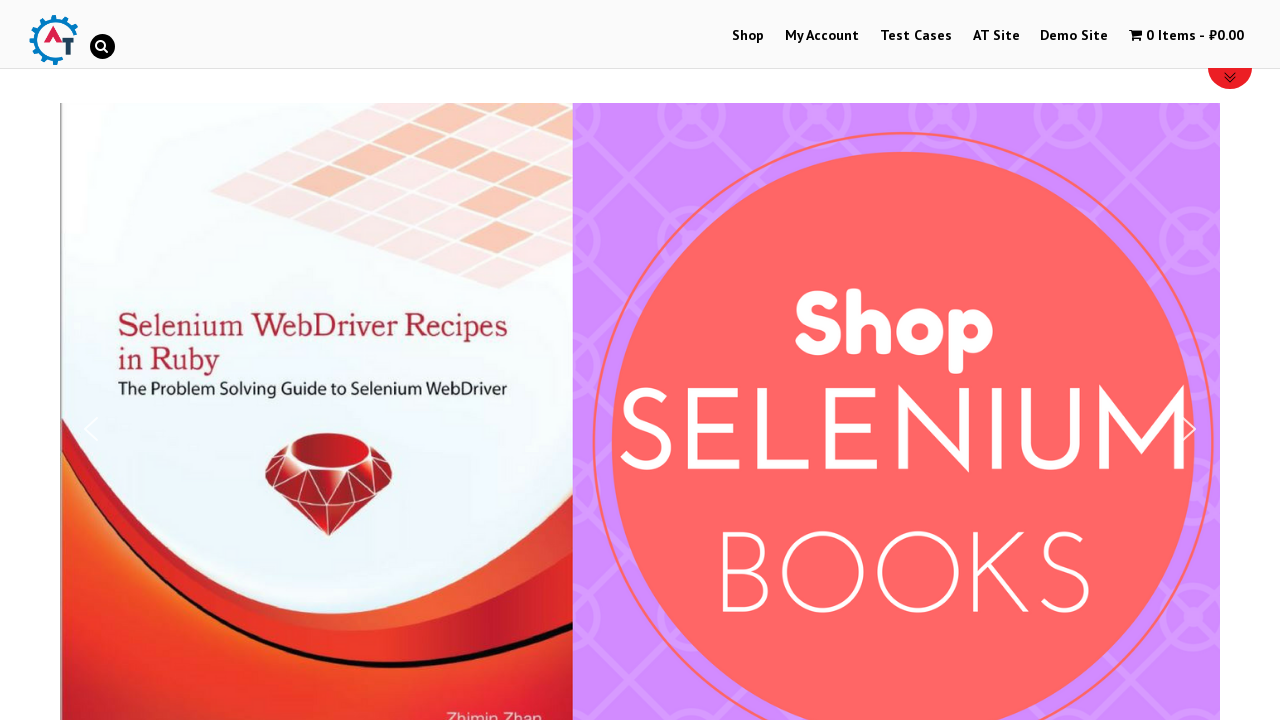

Clicked Shop navigation link at (748, 36) on a:has-text('Shop')
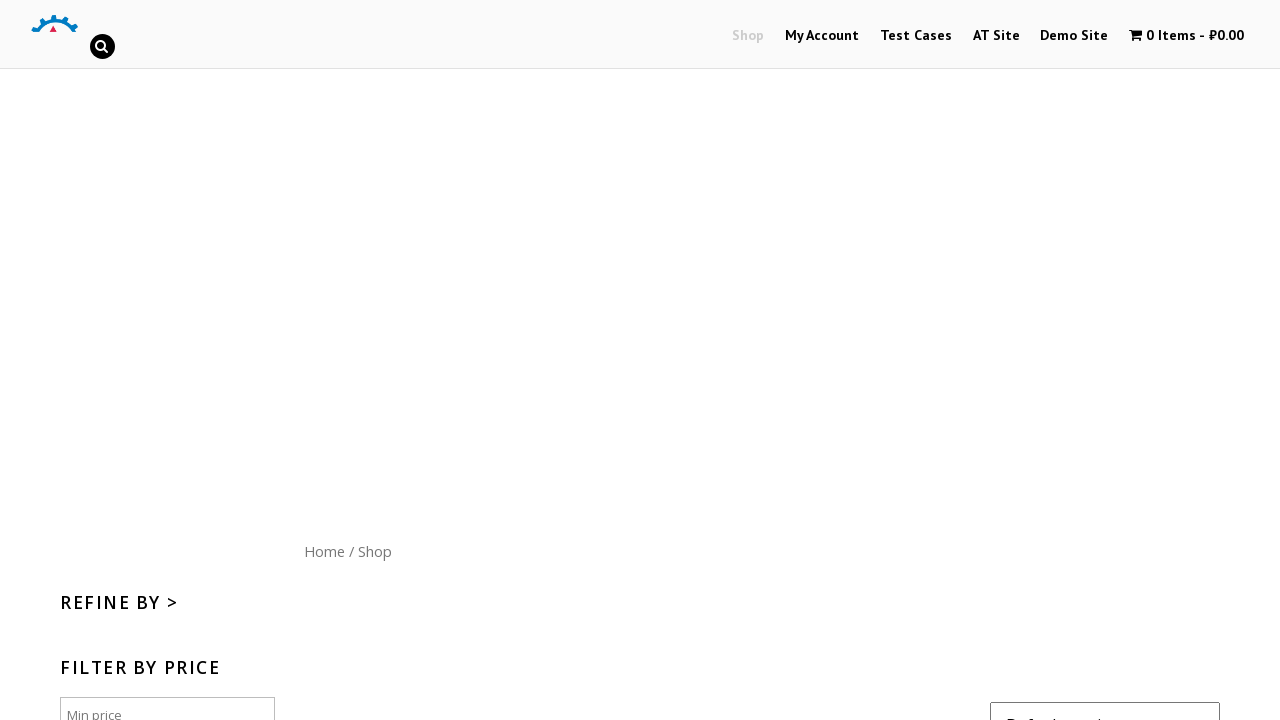

Clicked Android theme filter at (490, 151) on a:has-text('Android'), .product-category:has-text('Android')
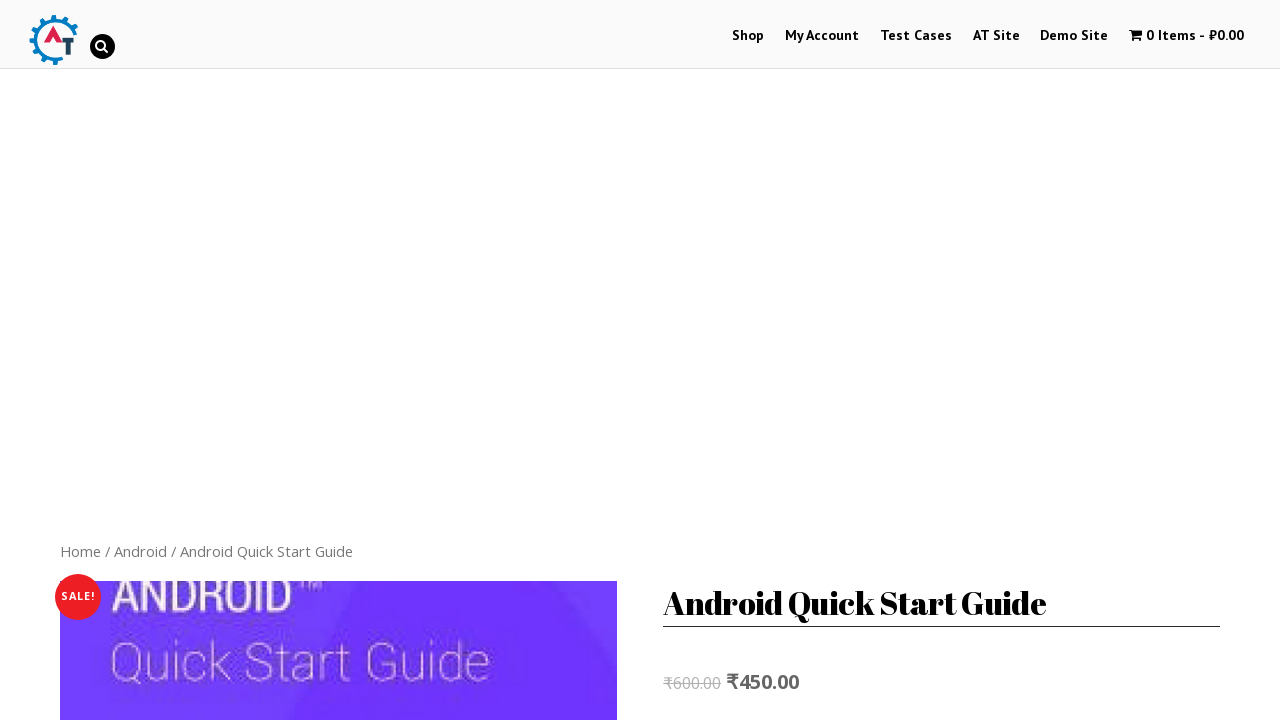

Android category filter indicator loaded
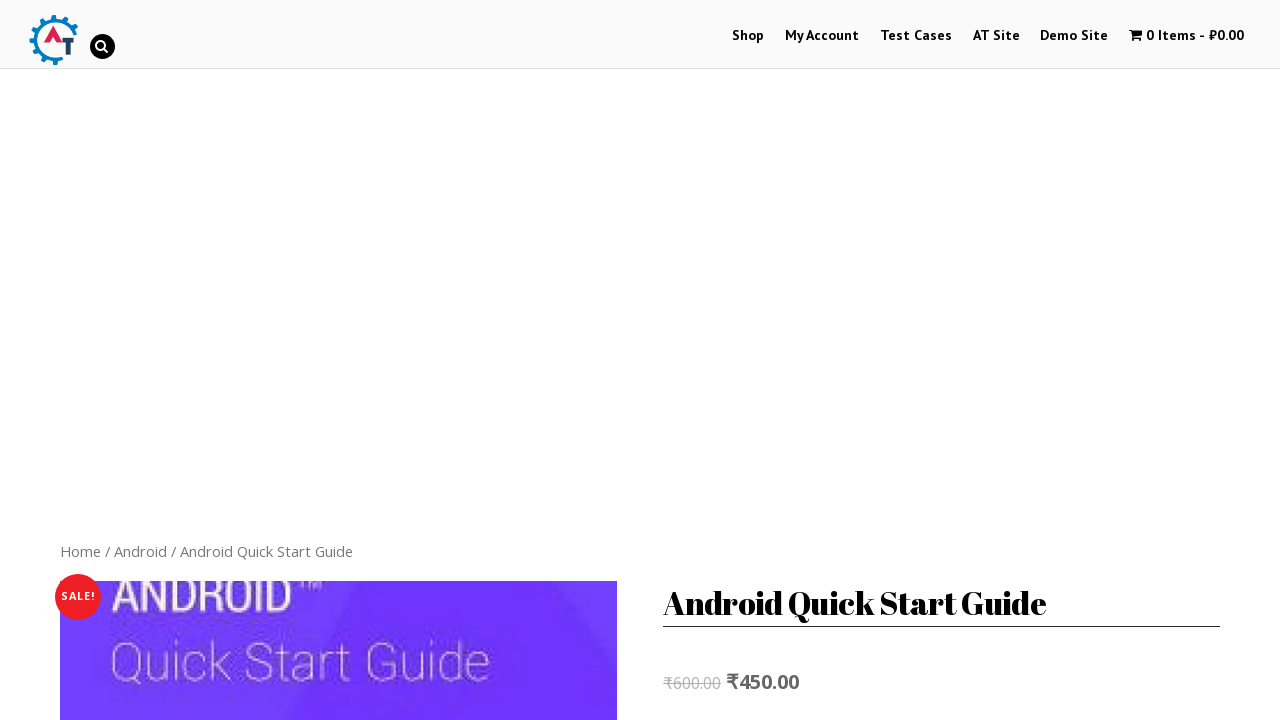

Verified 'Android' text is present on page after filtering
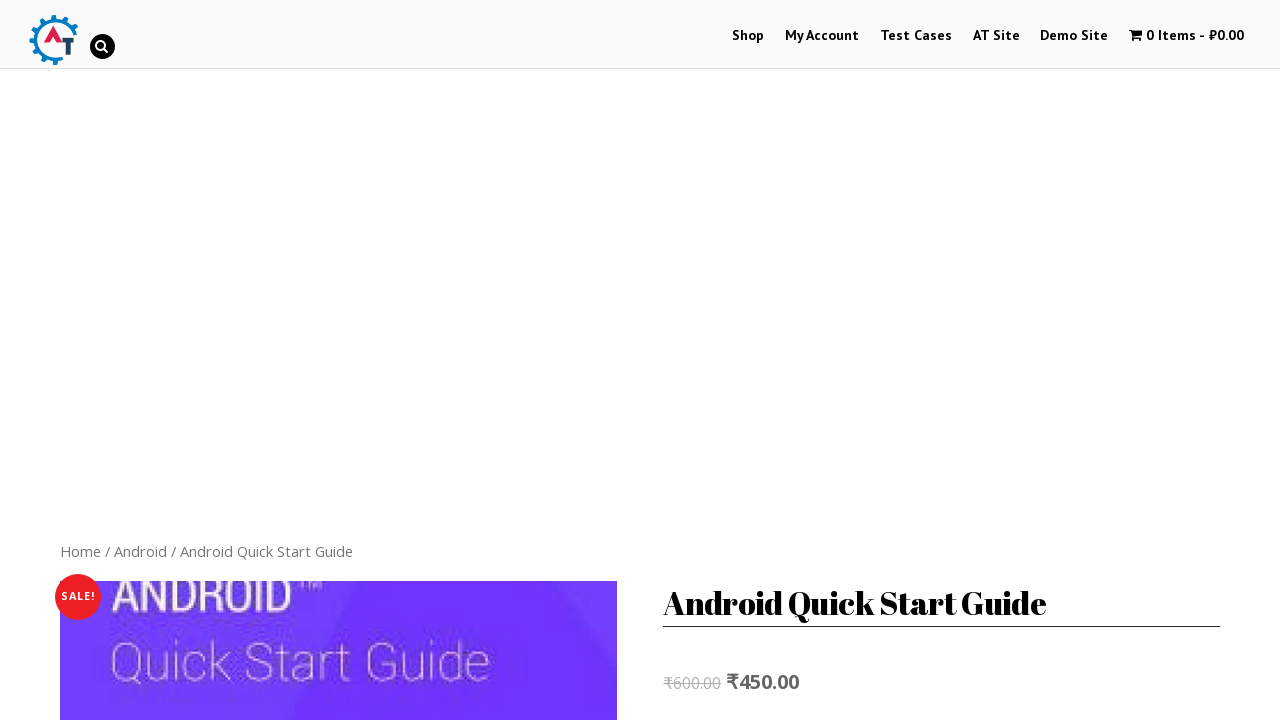

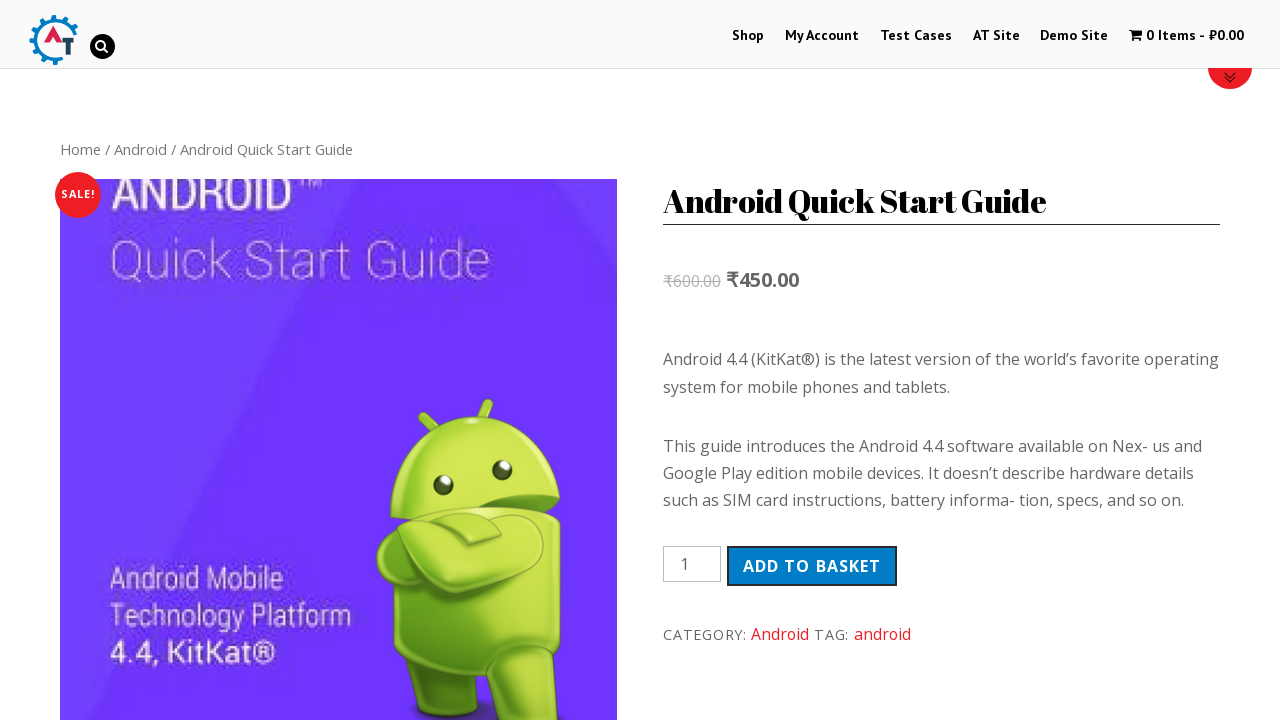